Tests XPath sibling and parent traversal by locating buttons in the header using following-sibling and parent axis selectors

Starting URL: https://rahulshettyacademy.com/AutomationPractice/

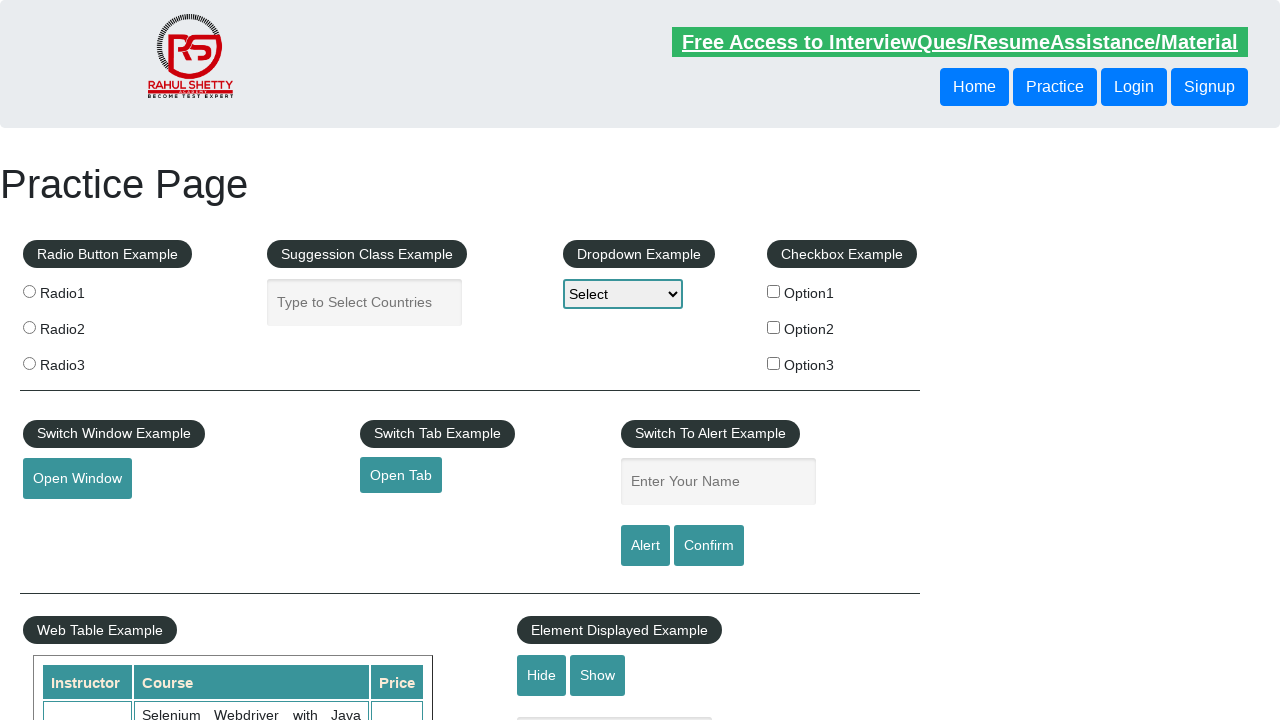

Retrieved text of button using following-sibling XPath traversal
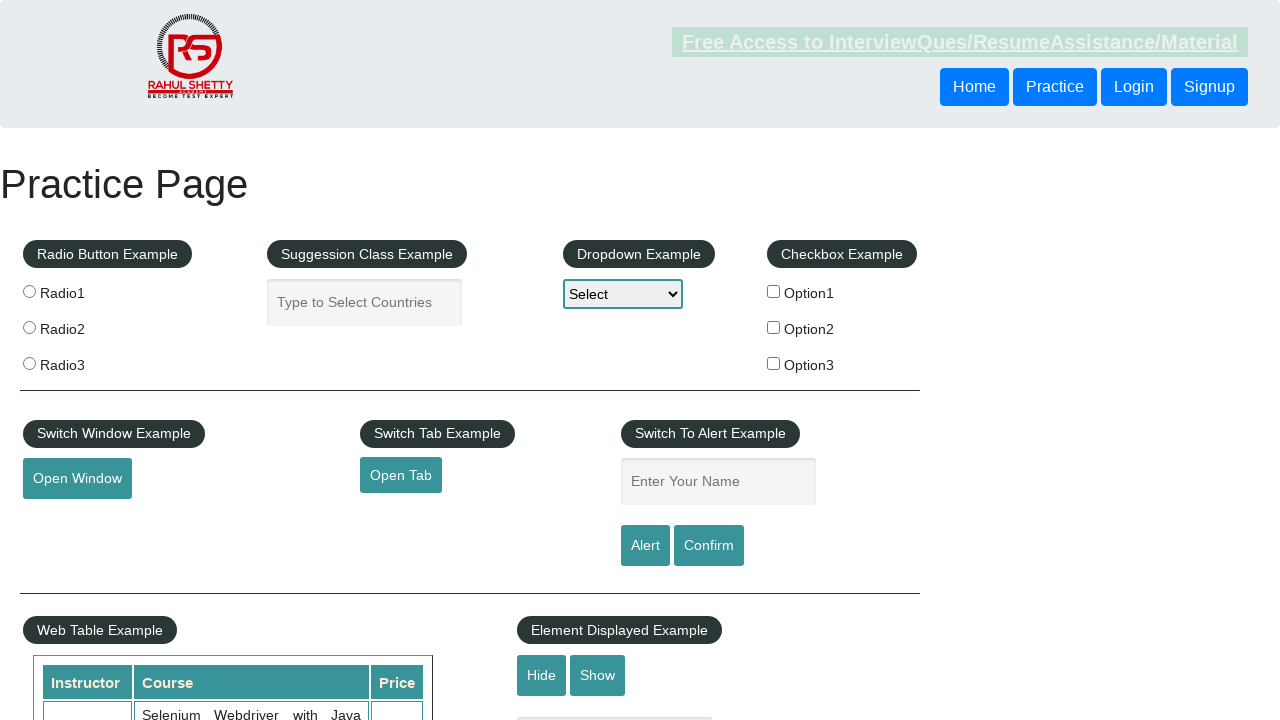

Retrieved text of button using parent axis XPath traversal
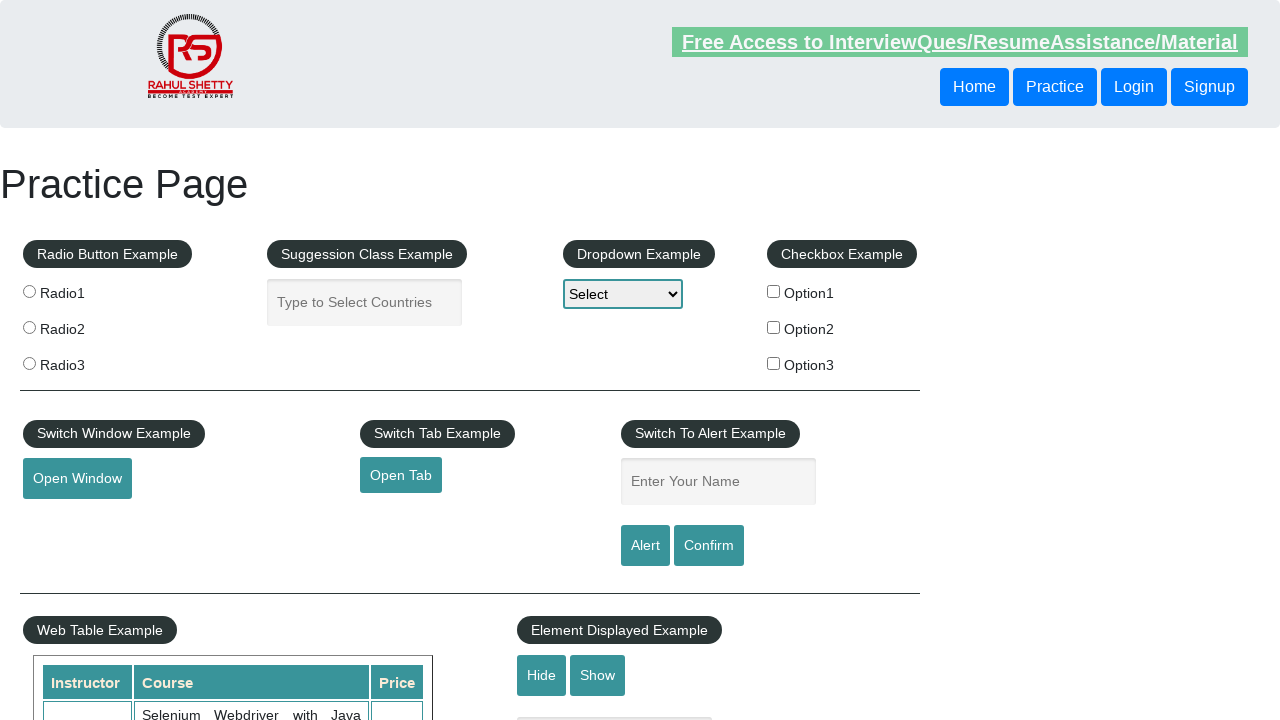

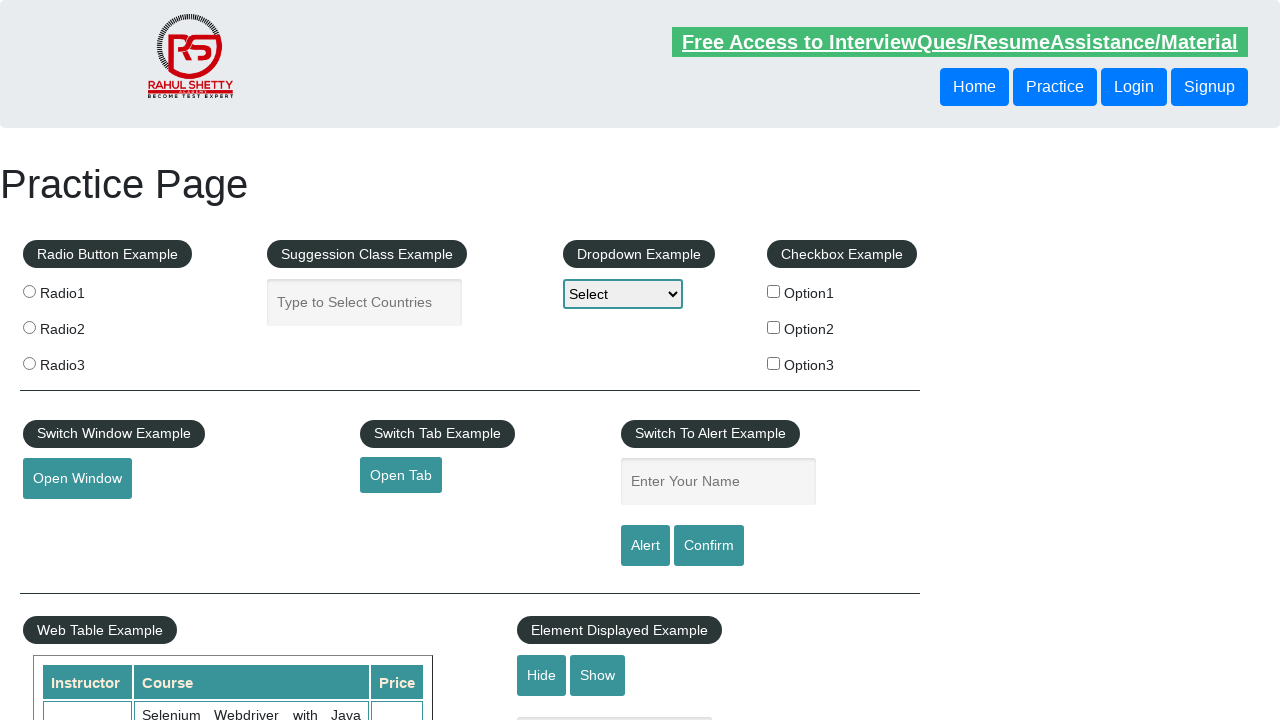